Navigates to OrangeHRM demo site and verifies the page loads successfully

Starting URL: https://opensource-demo.orangehrmlive.com/

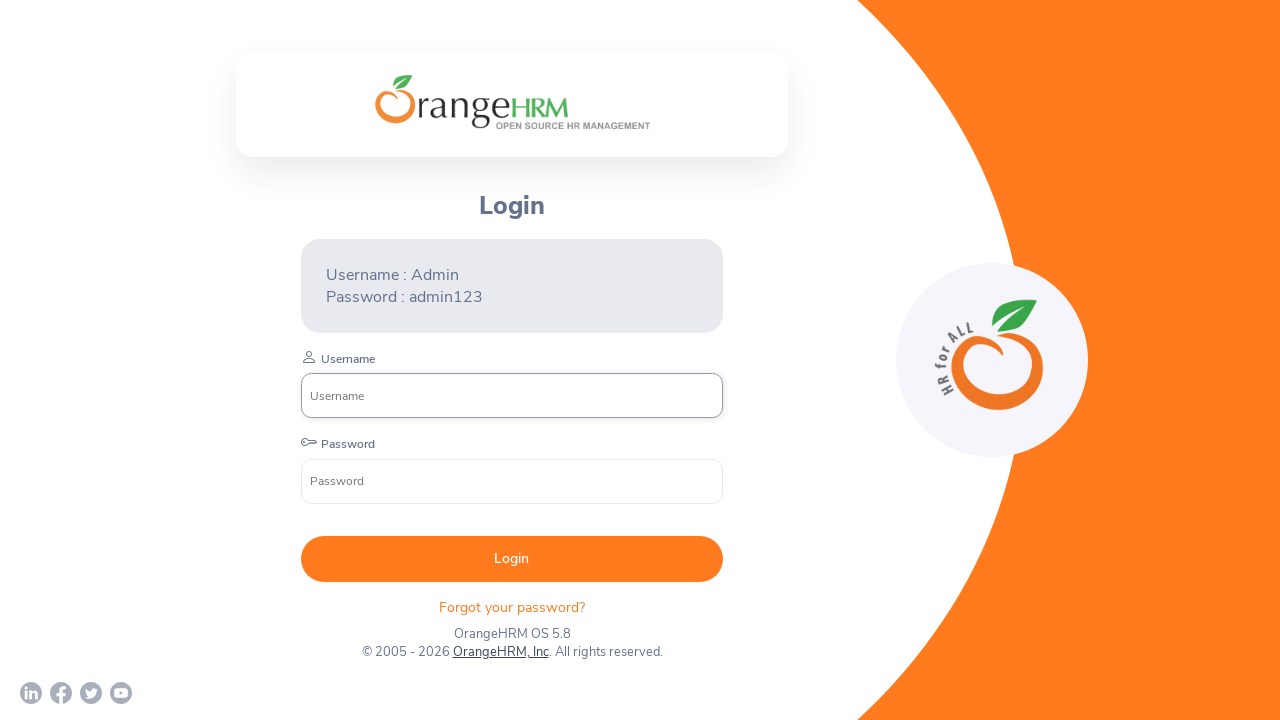

Waited for page to reach networkidle state
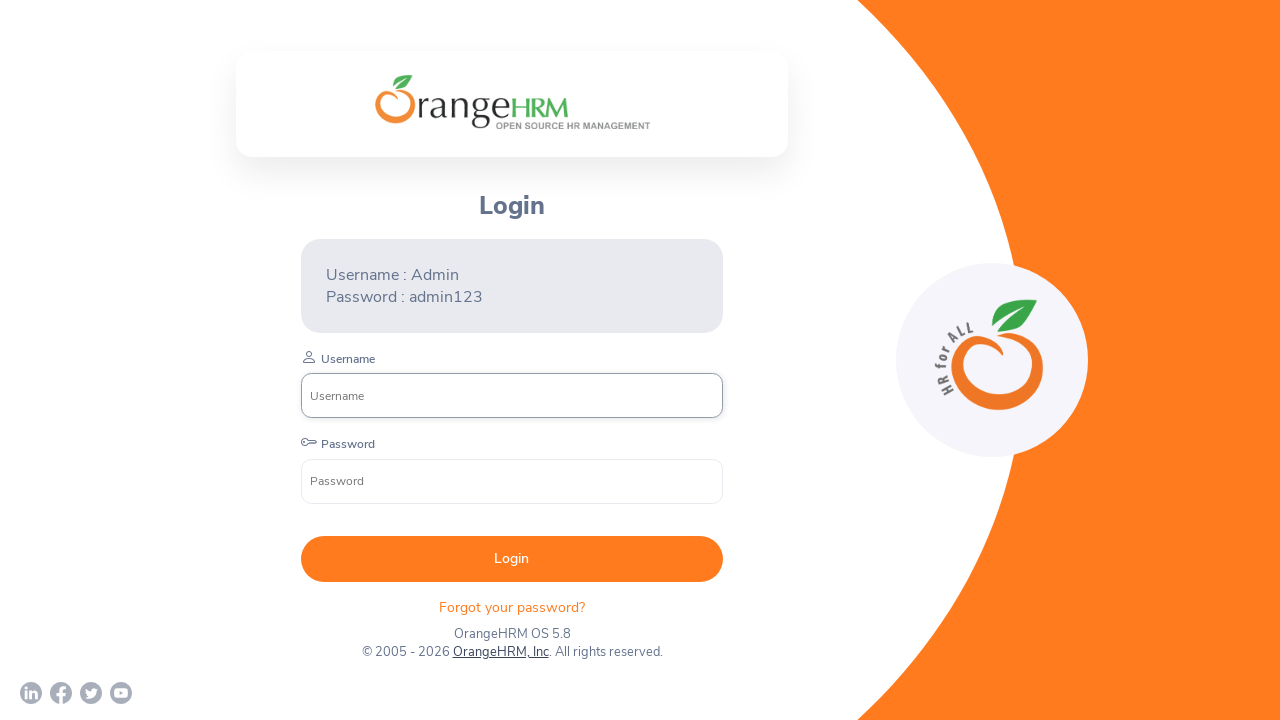

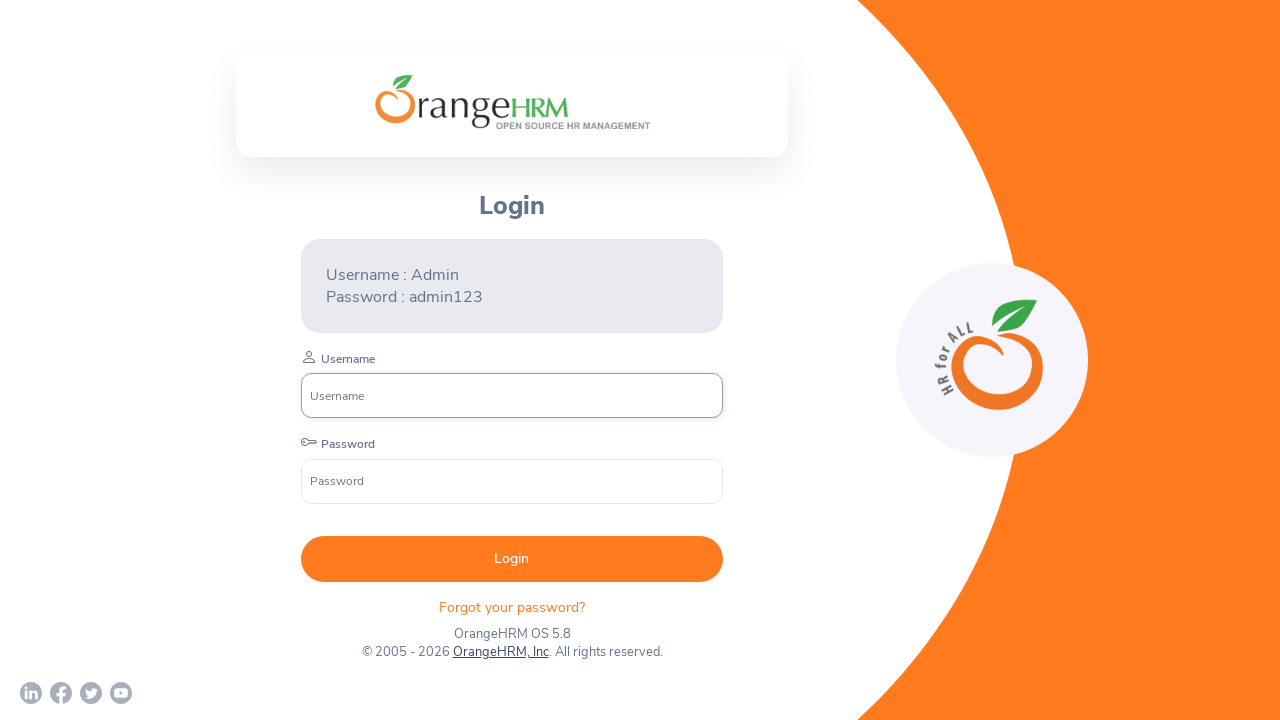